Navigates to a Brazilian person data generator site, clicks the generate button, and verifies that person data fields are populated

Starting URL: https://www.4devs.com.br/gerador_de_pessoas

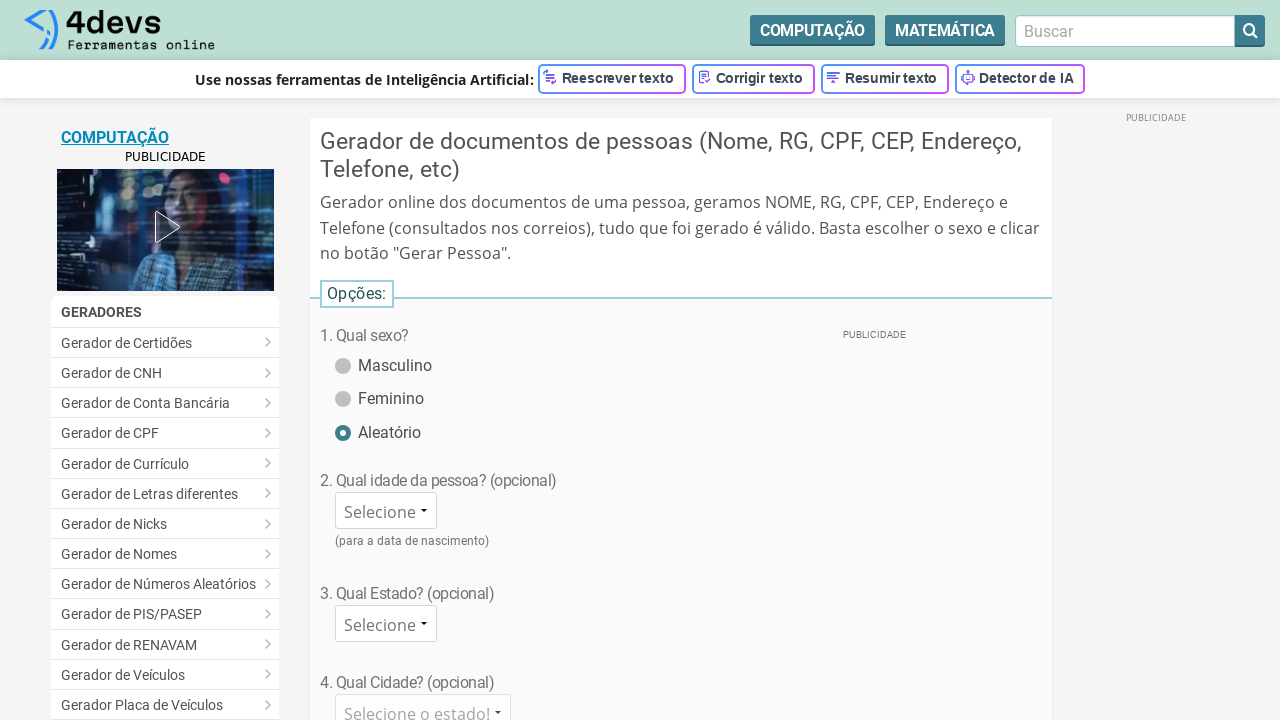

Clicked the generate person button at (681, 360) on #bt_gerar_pessoa
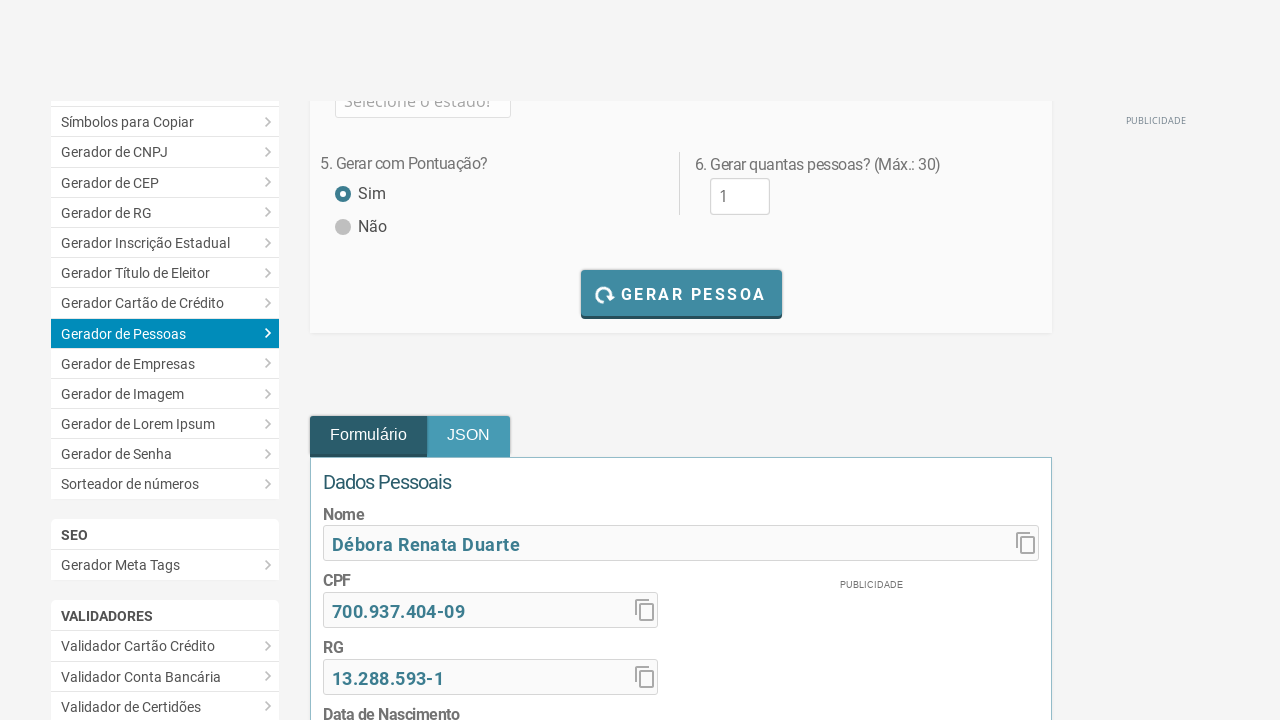

Nome field became visible after generation
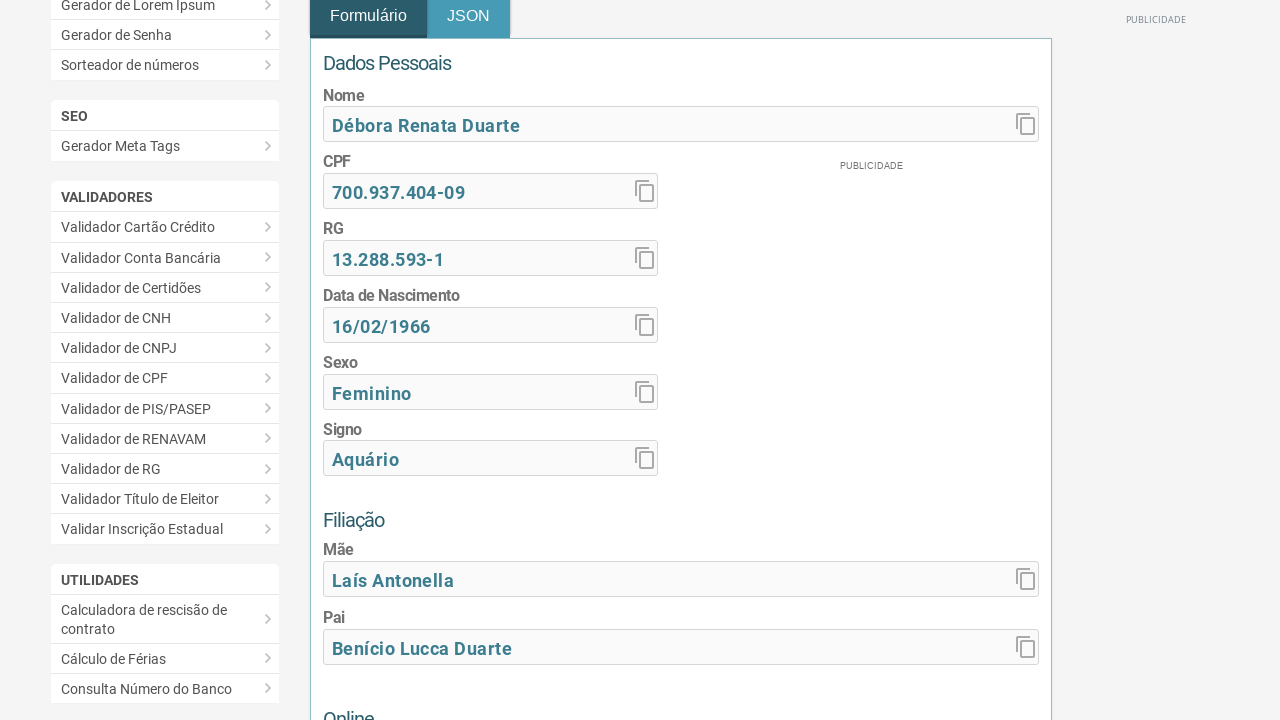

CPF field is present
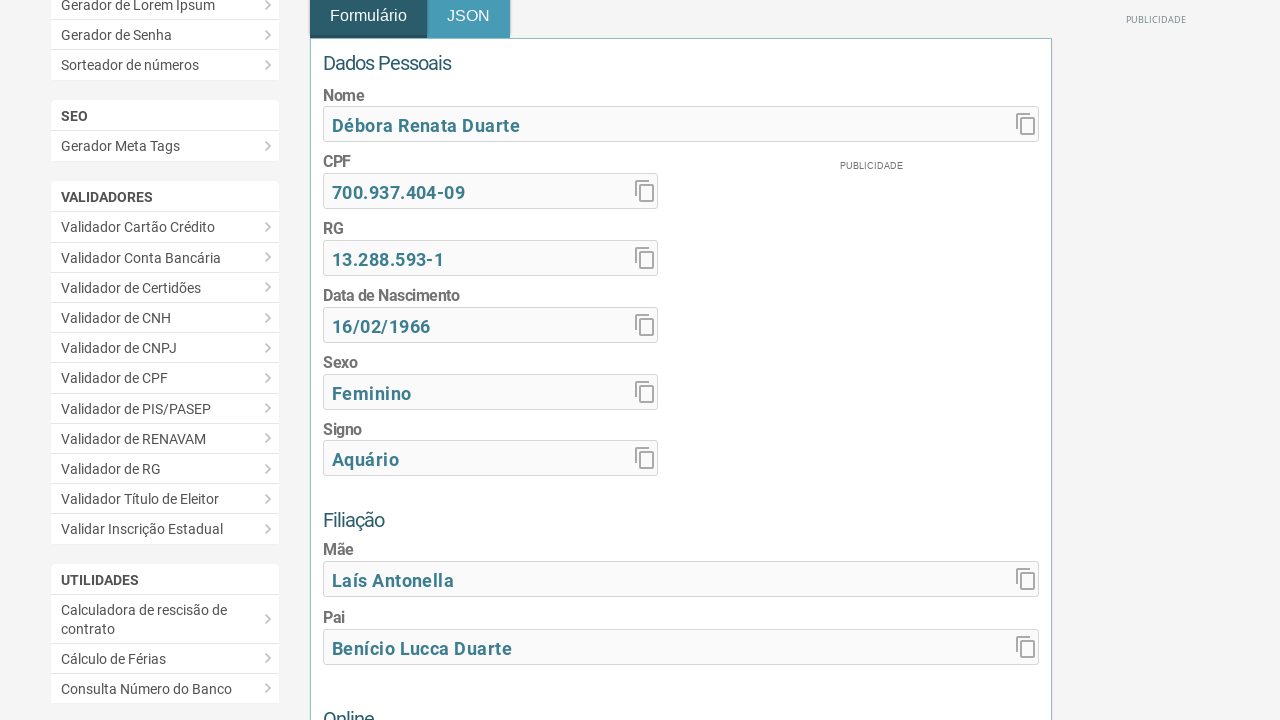

RG field is present
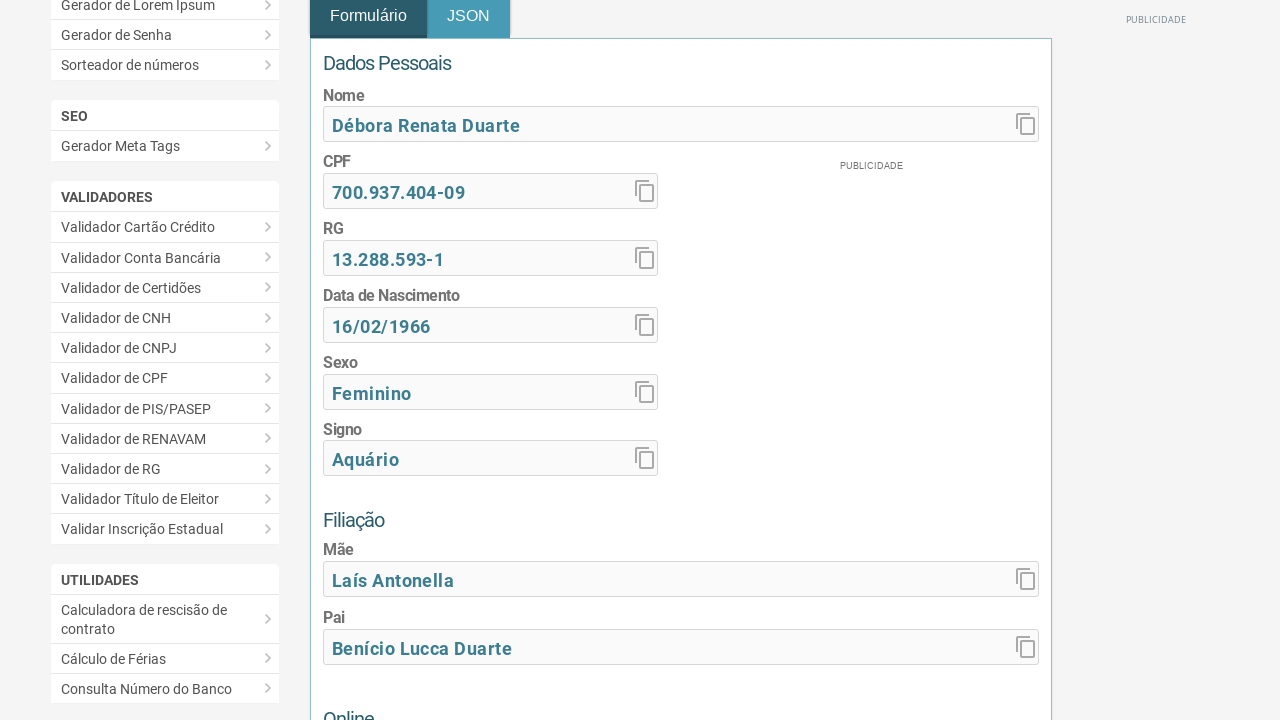

Data de nascimento field is present
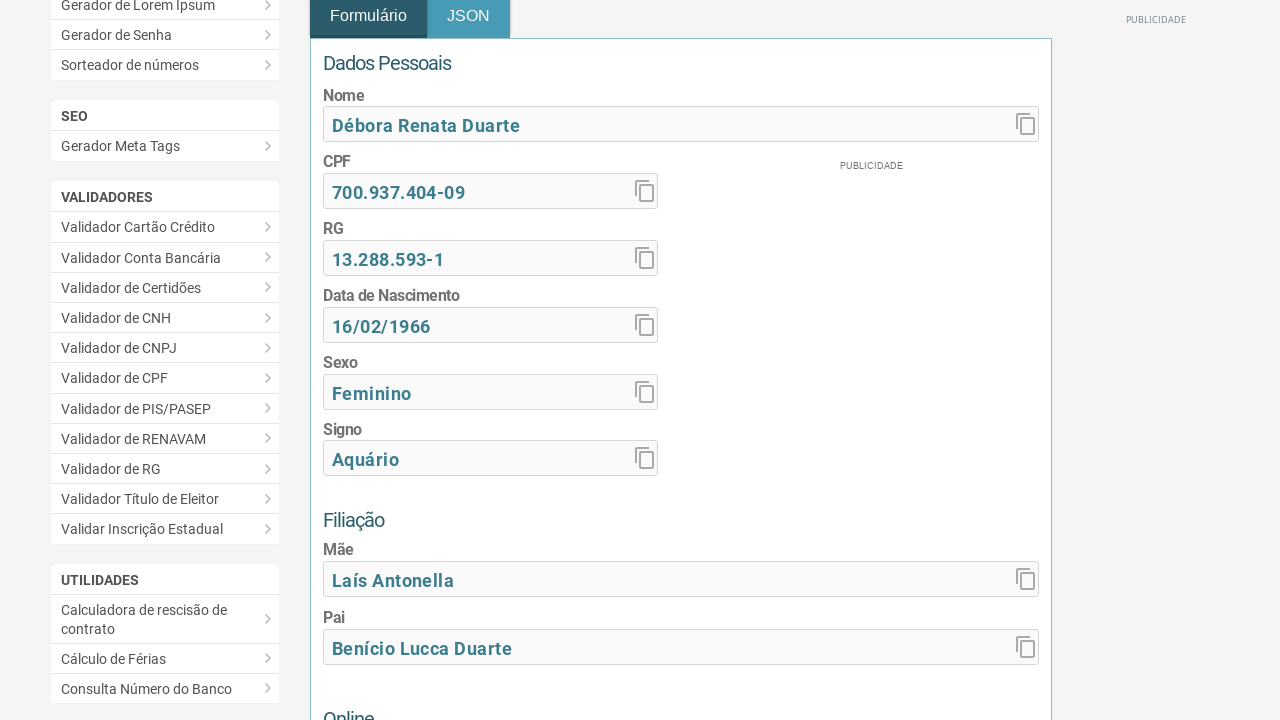

Sexo field is present
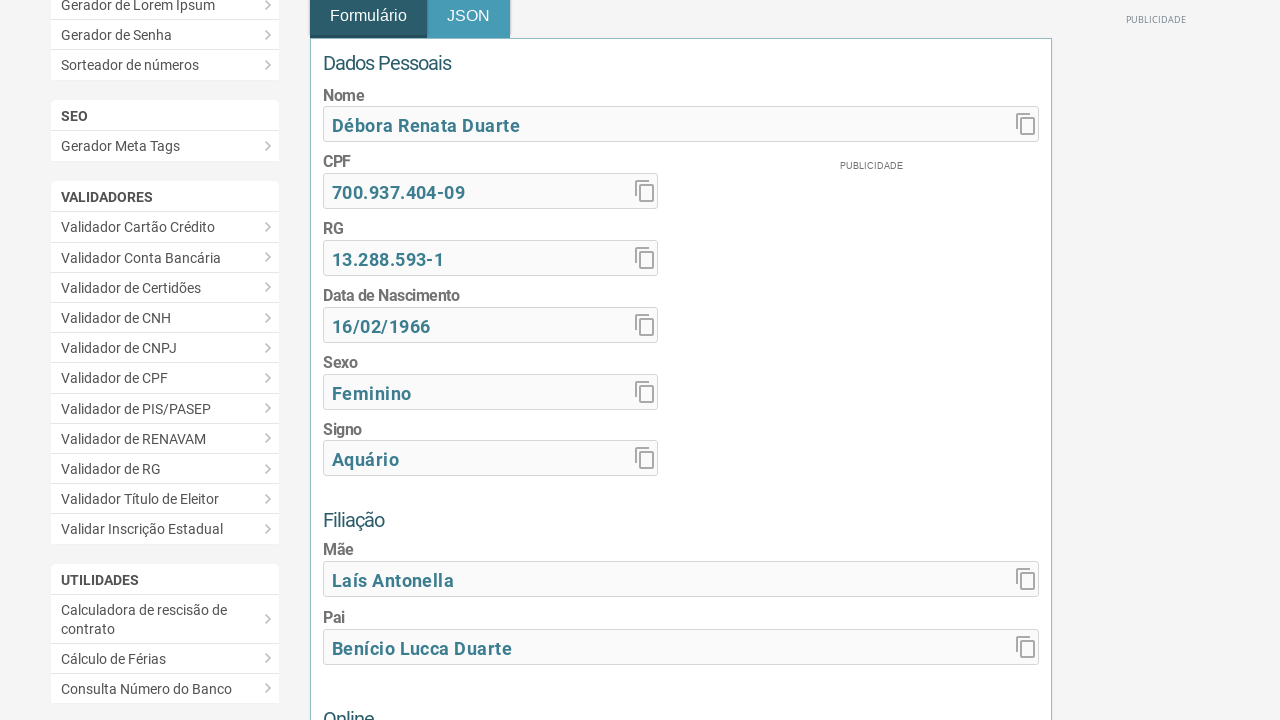

Signo field is present
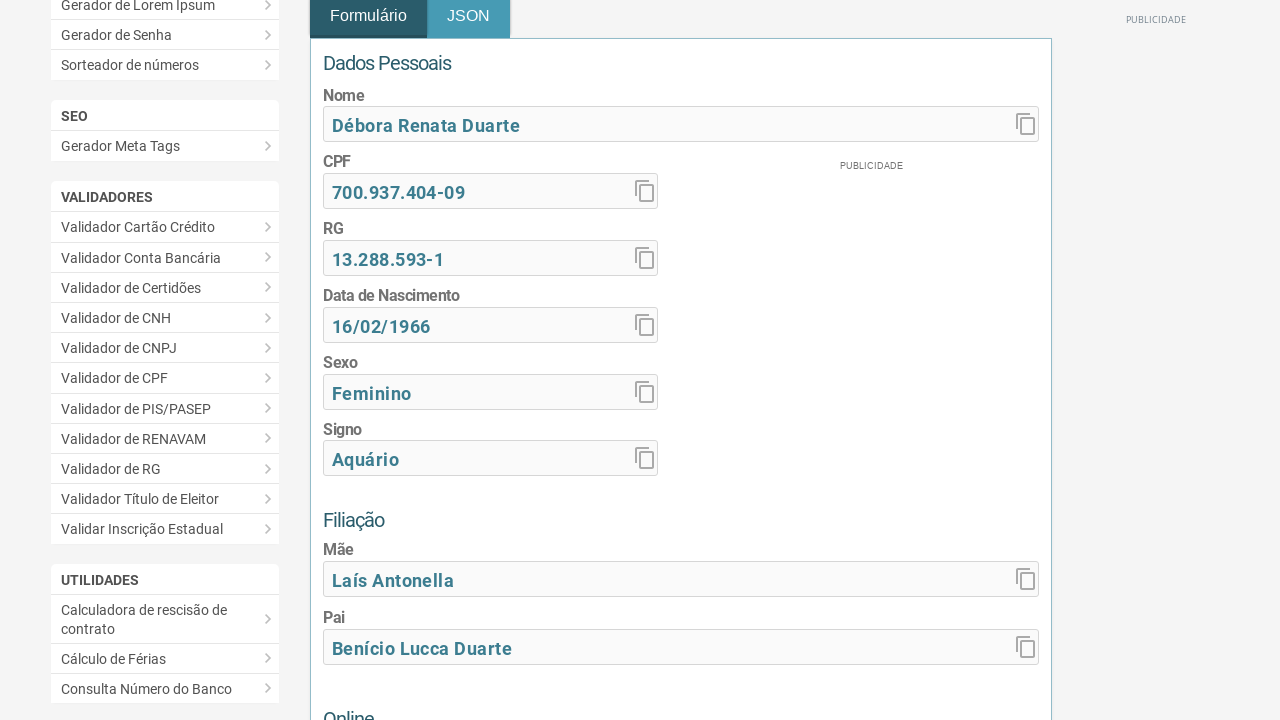

Mãe field is present
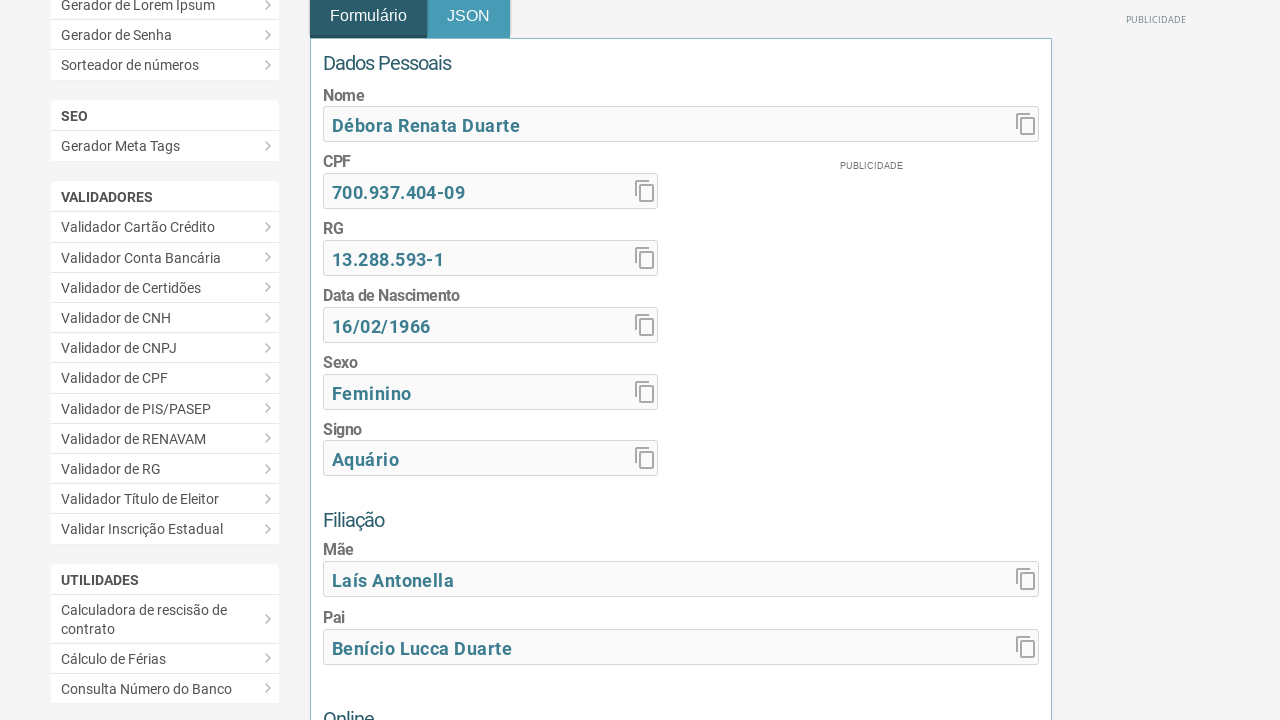

Pai field is present
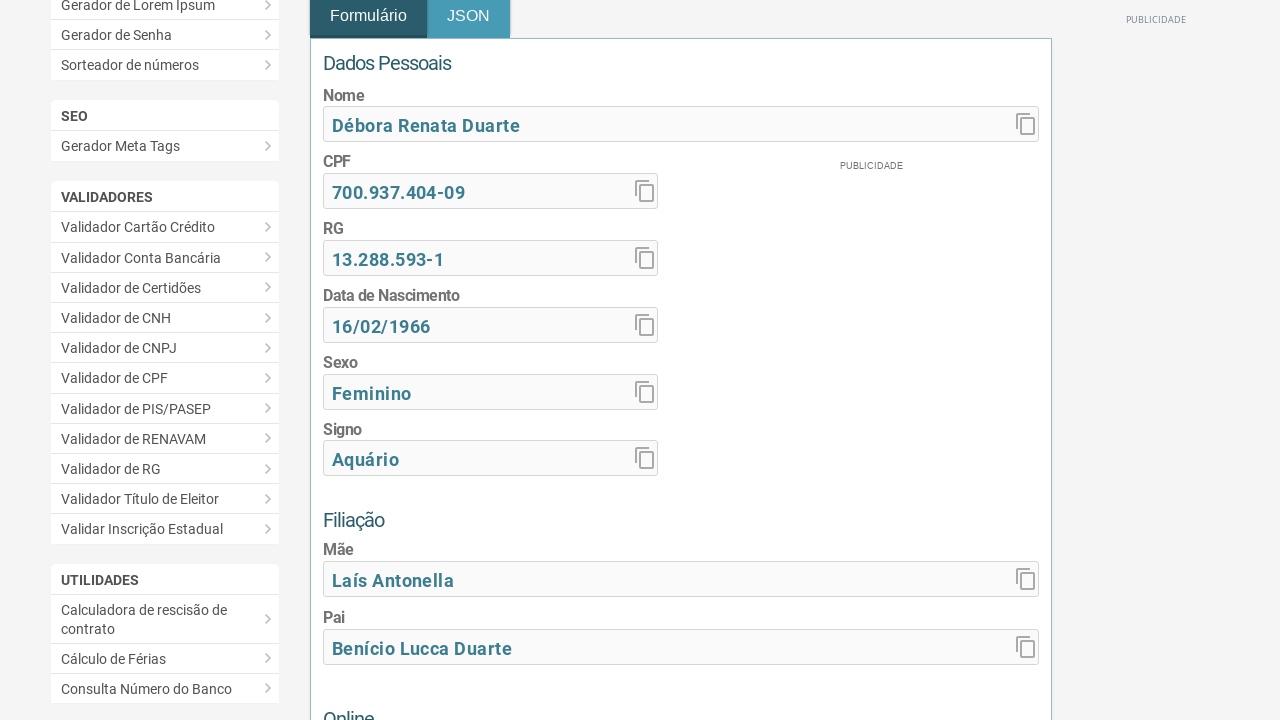

Email field is present
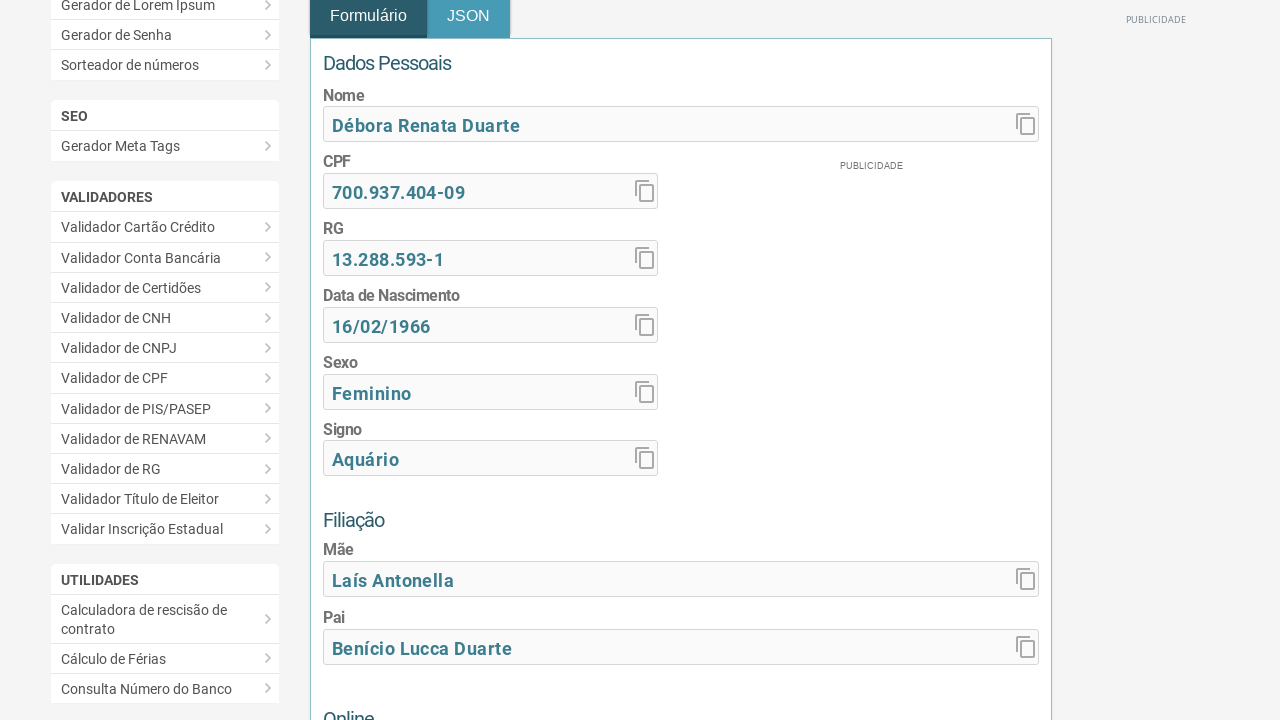

Senha field is present
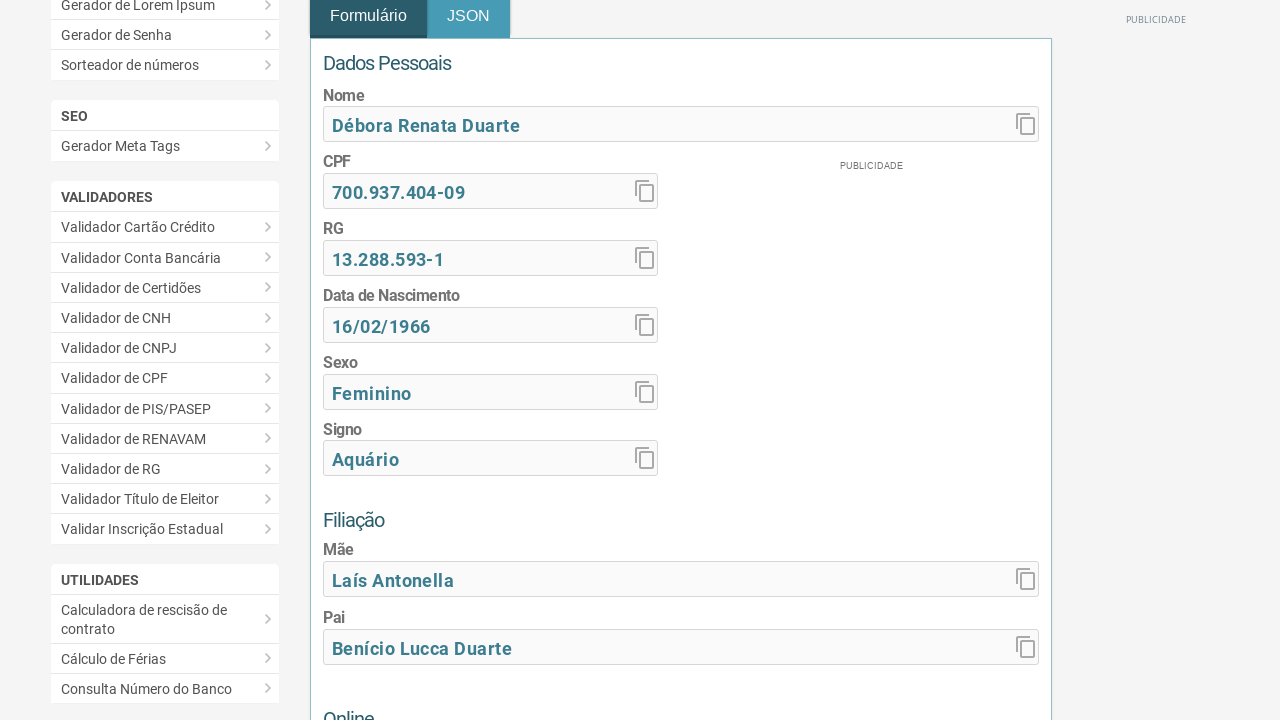

Telefone fixo field is present
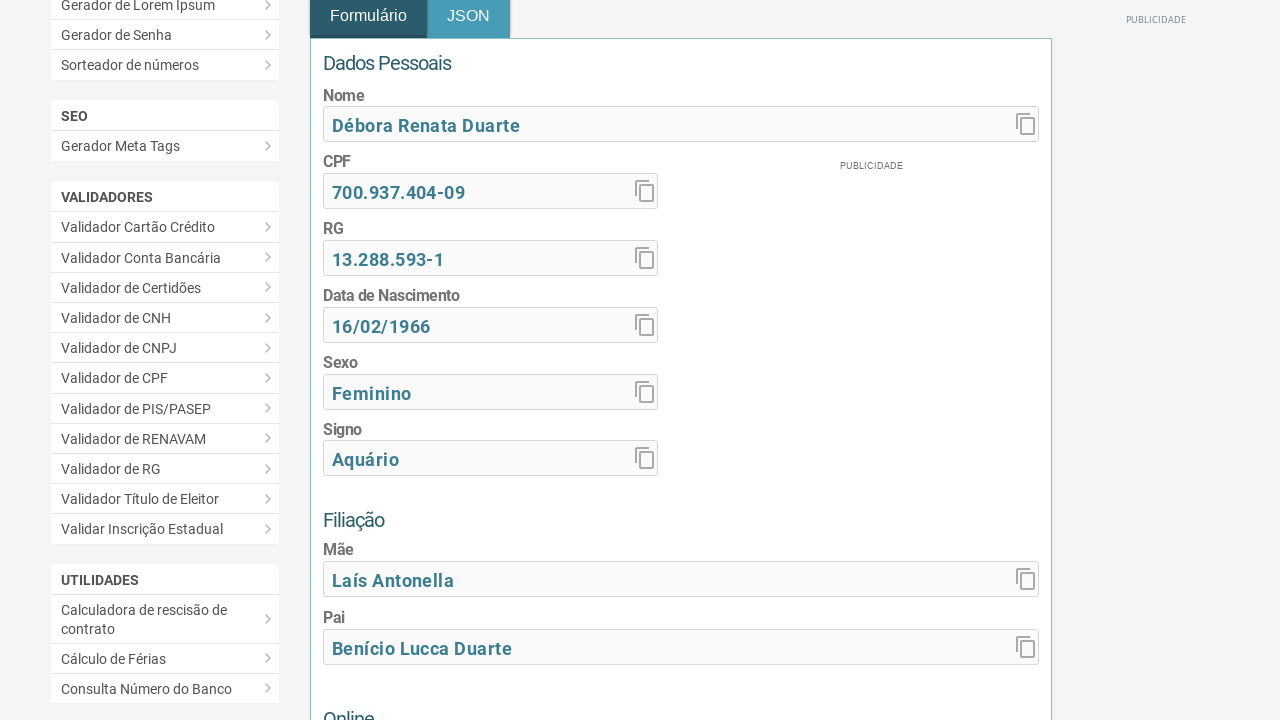

Celular field is present
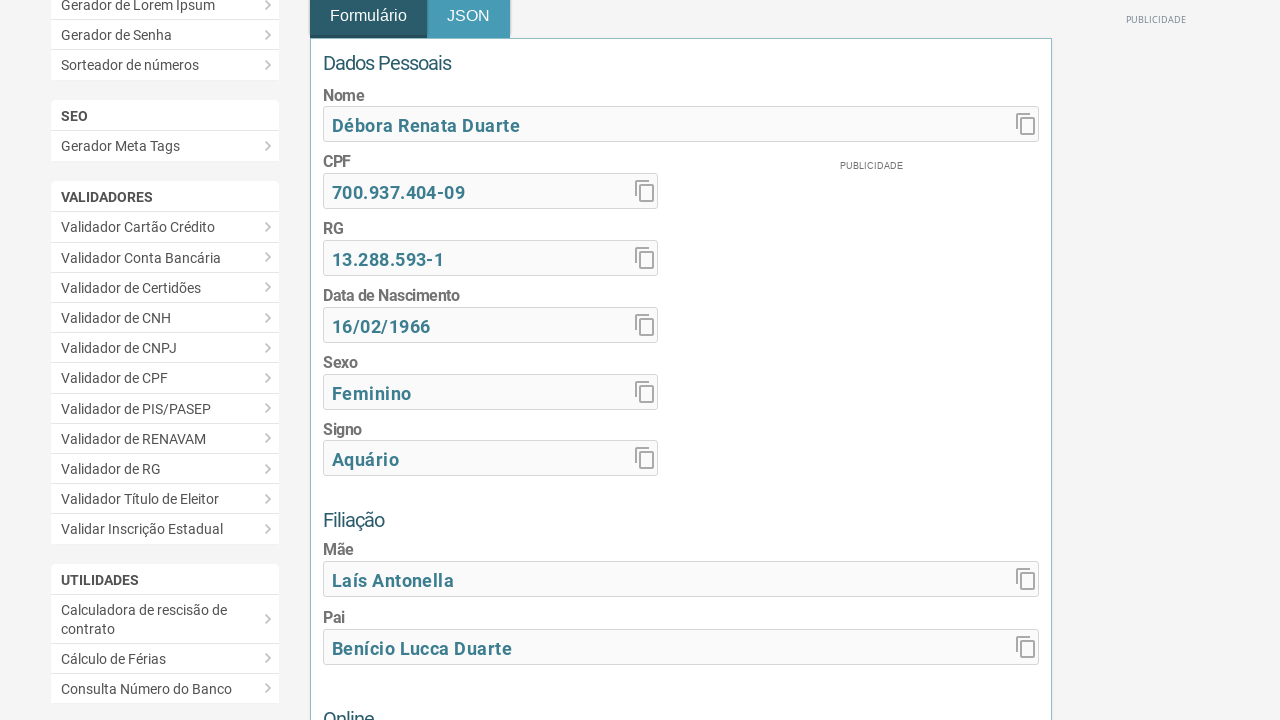

Altura field is present
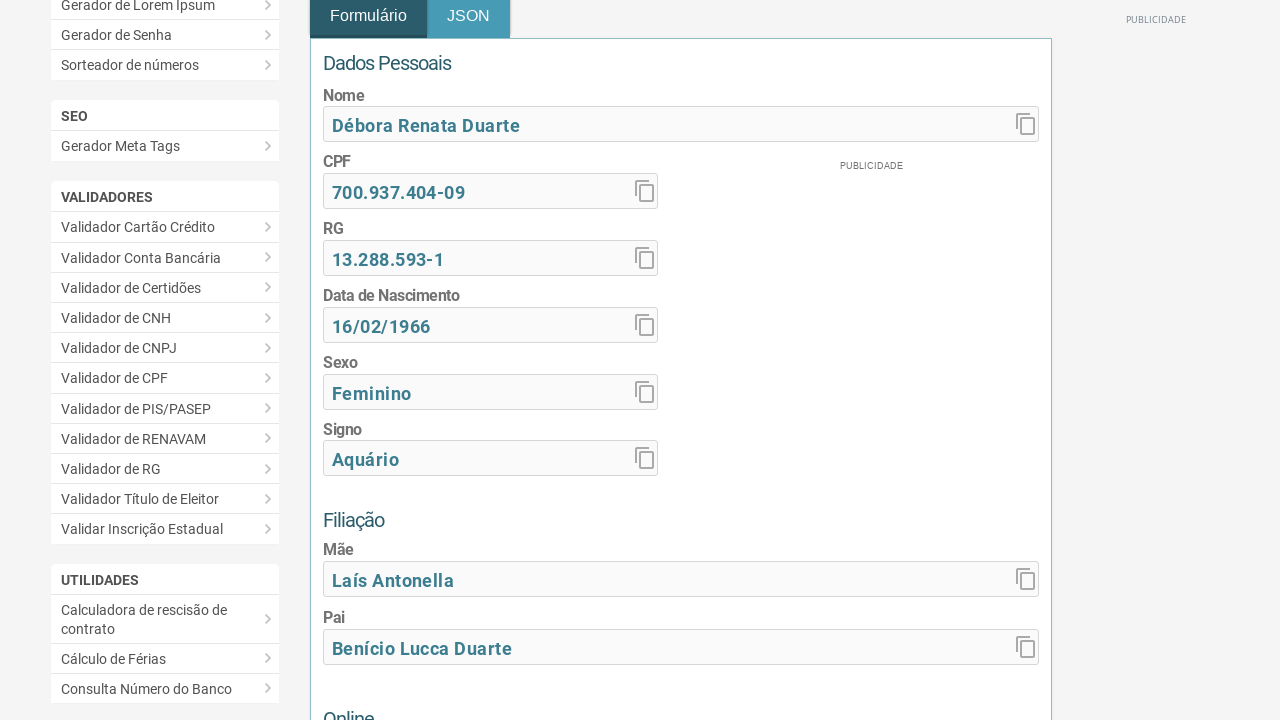

Peso field is present
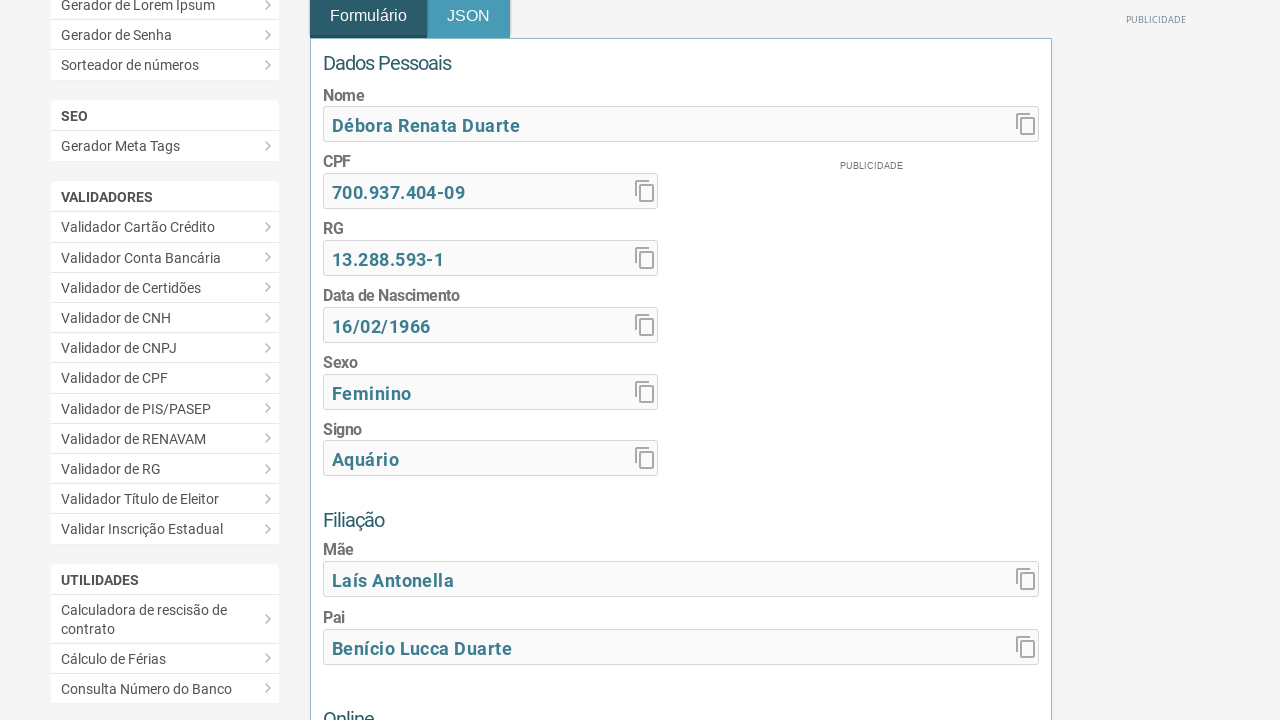

Tipo sanguíneo field is present
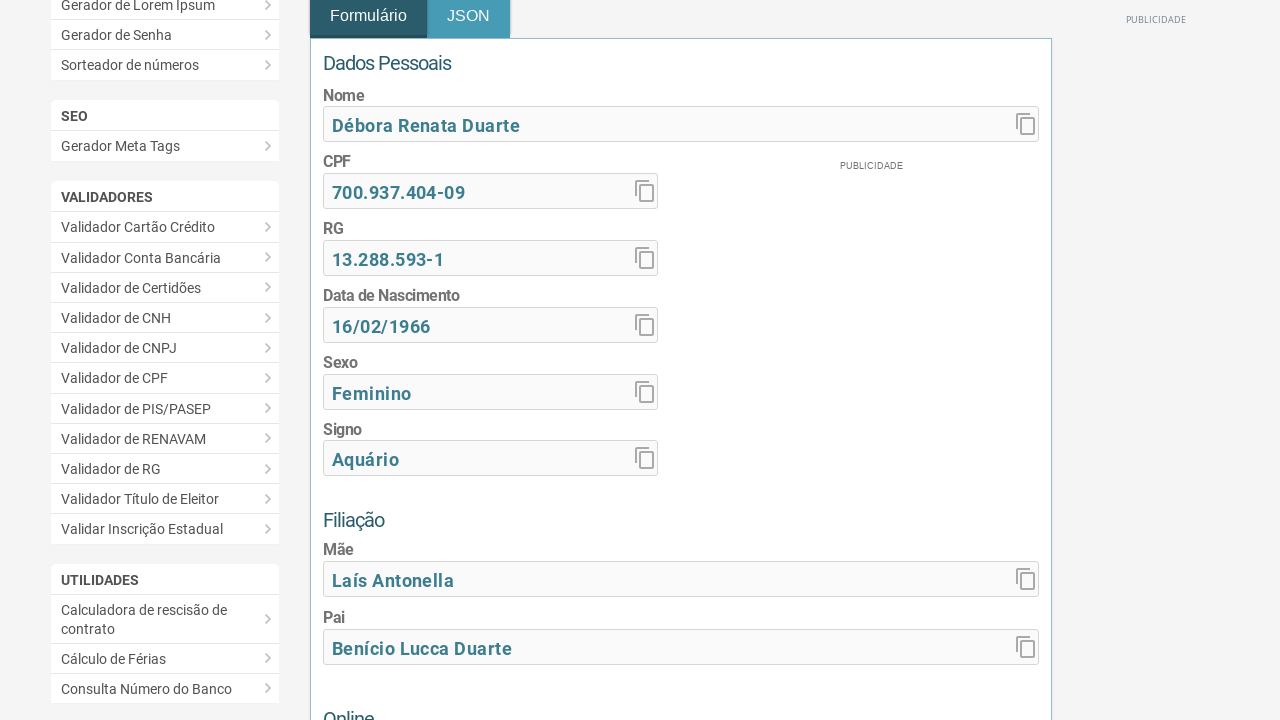

Cor field is present
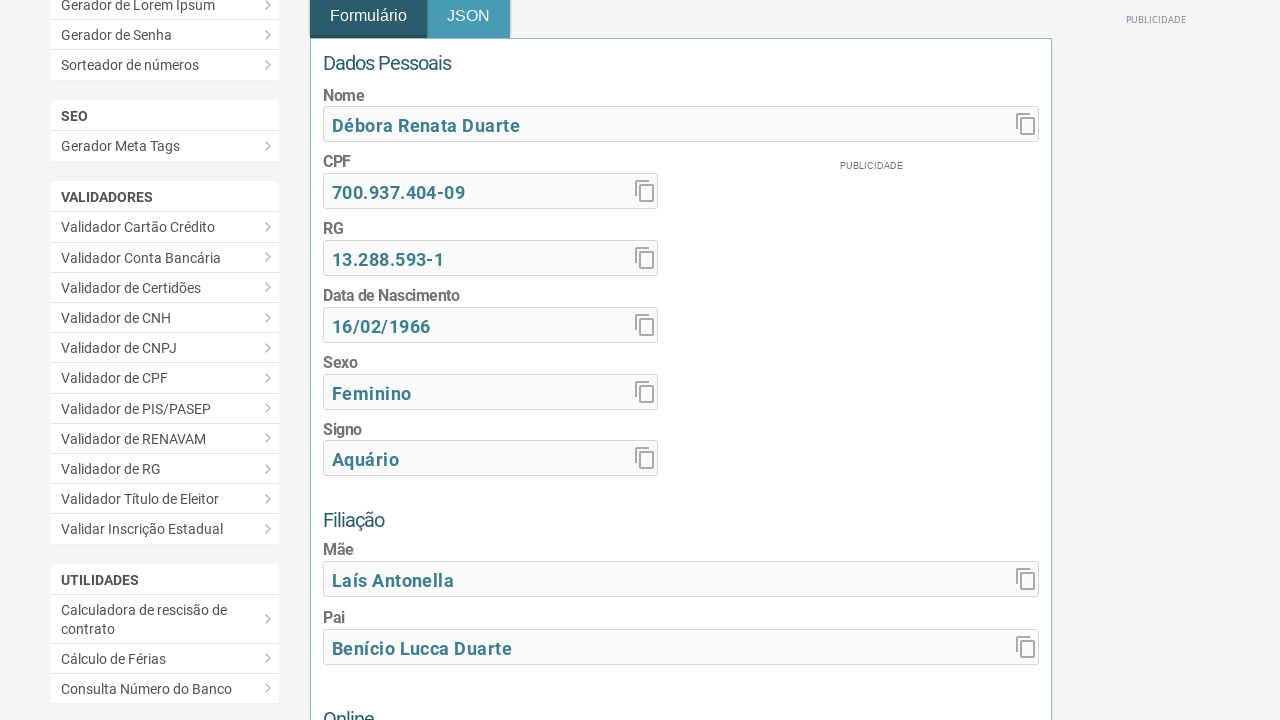

CEP field is present
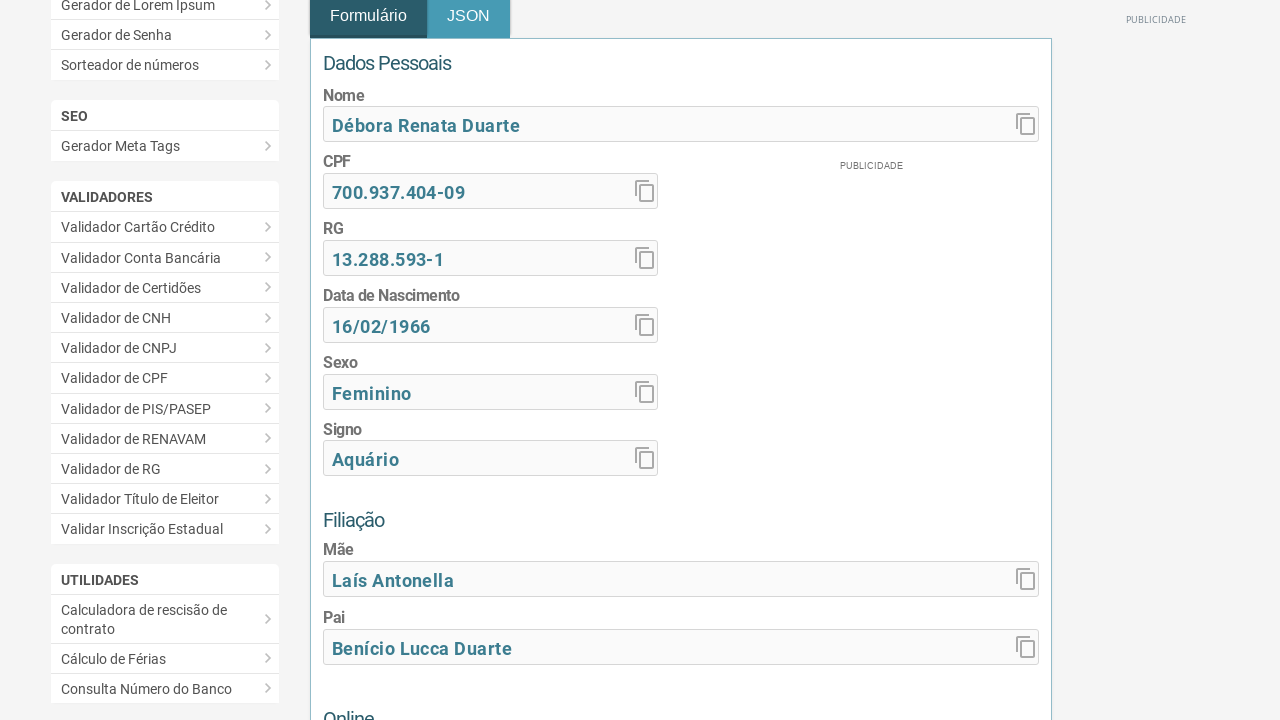

Número field is present
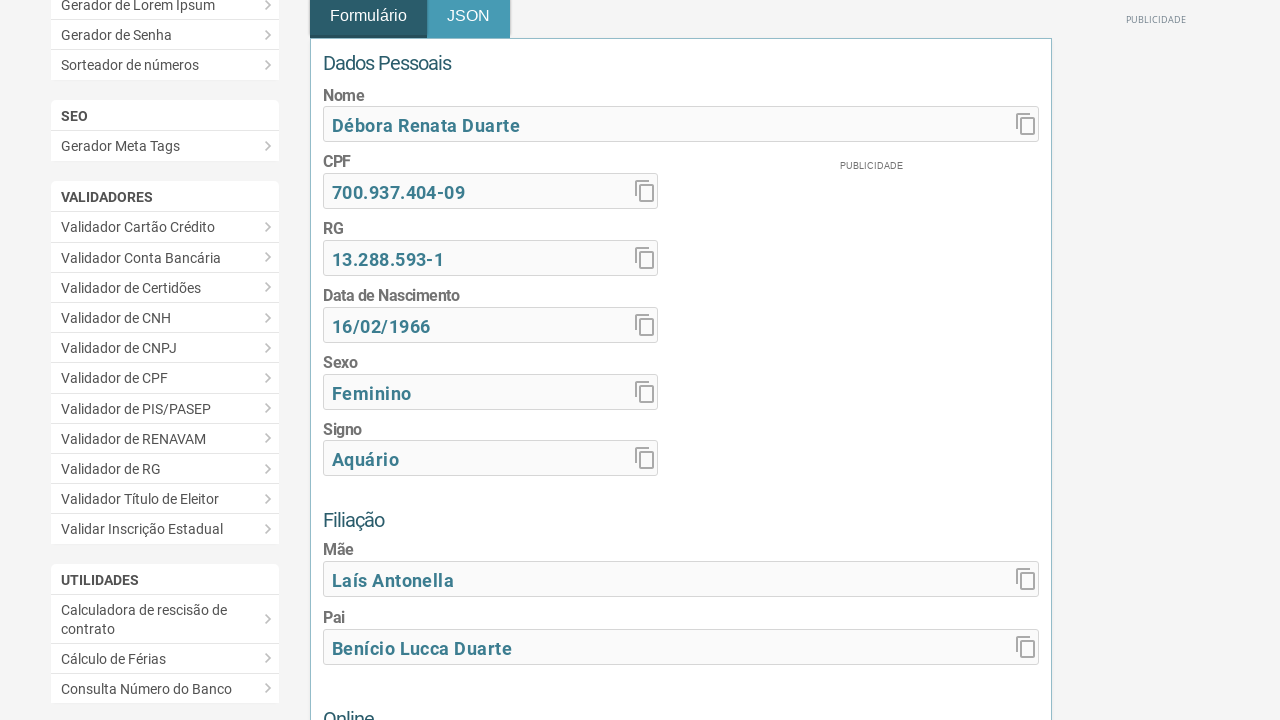

Bairro field is present
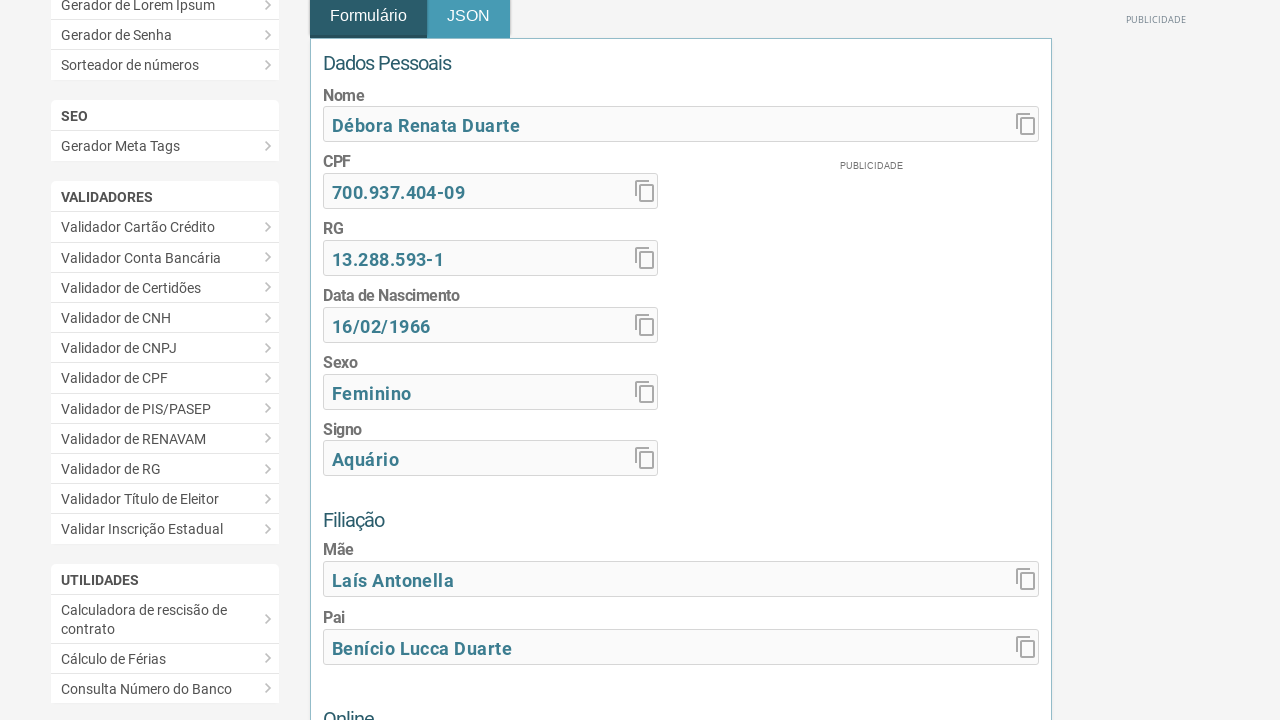

Cidade field is present
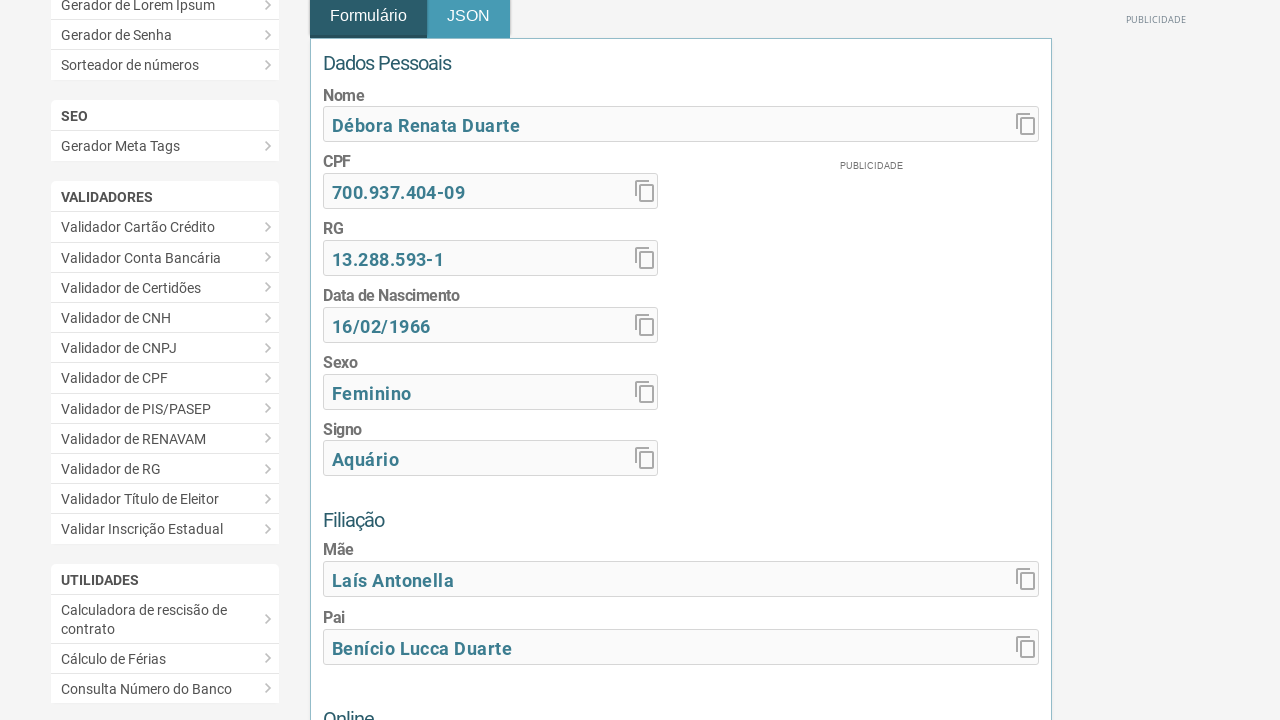

Estado field is present
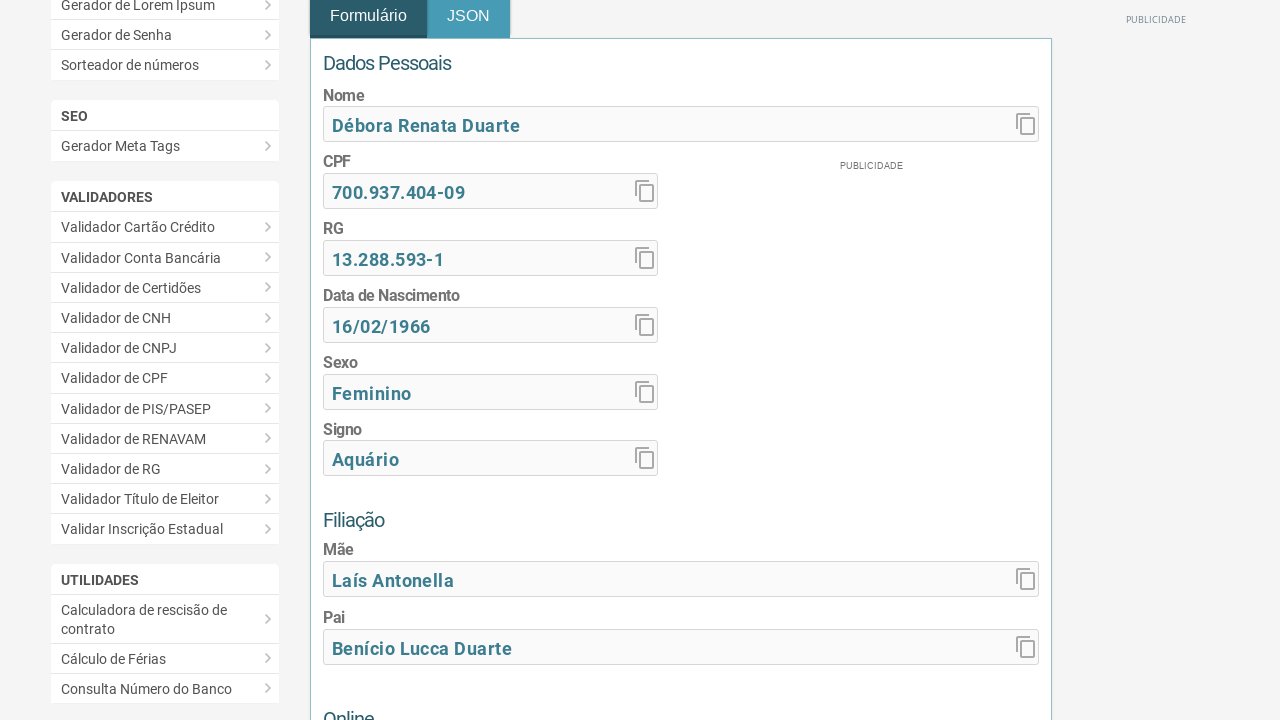

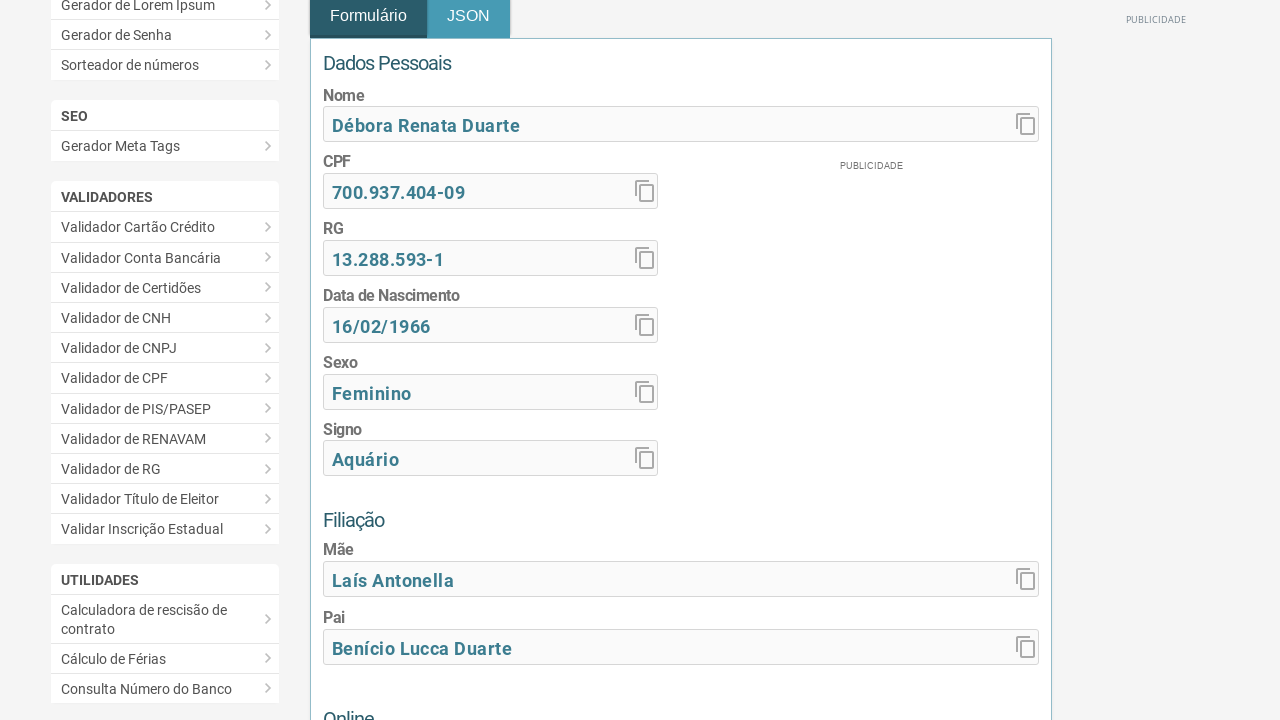